Tests the National Central Library advanced search functionality by navigating to advanced search, selecting subject search, entering a search term with filters for language, date range, and material type, then submitting the search.

Starting URL: https://aleweb.ncl.edu.tw/F?func=file&file_name=find-b&CON_LNG=ENG

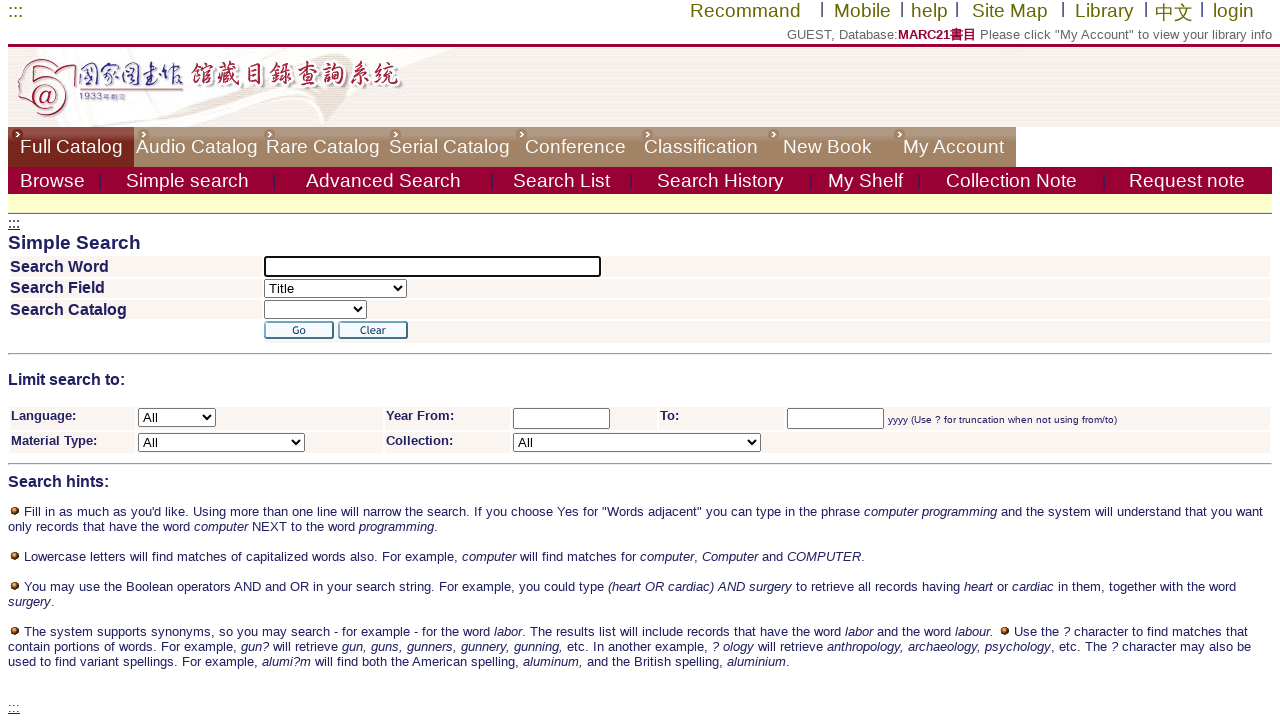

Clicked Advanced Search link at (383, 180) on a.mainmenu02[title='Advanced Search']
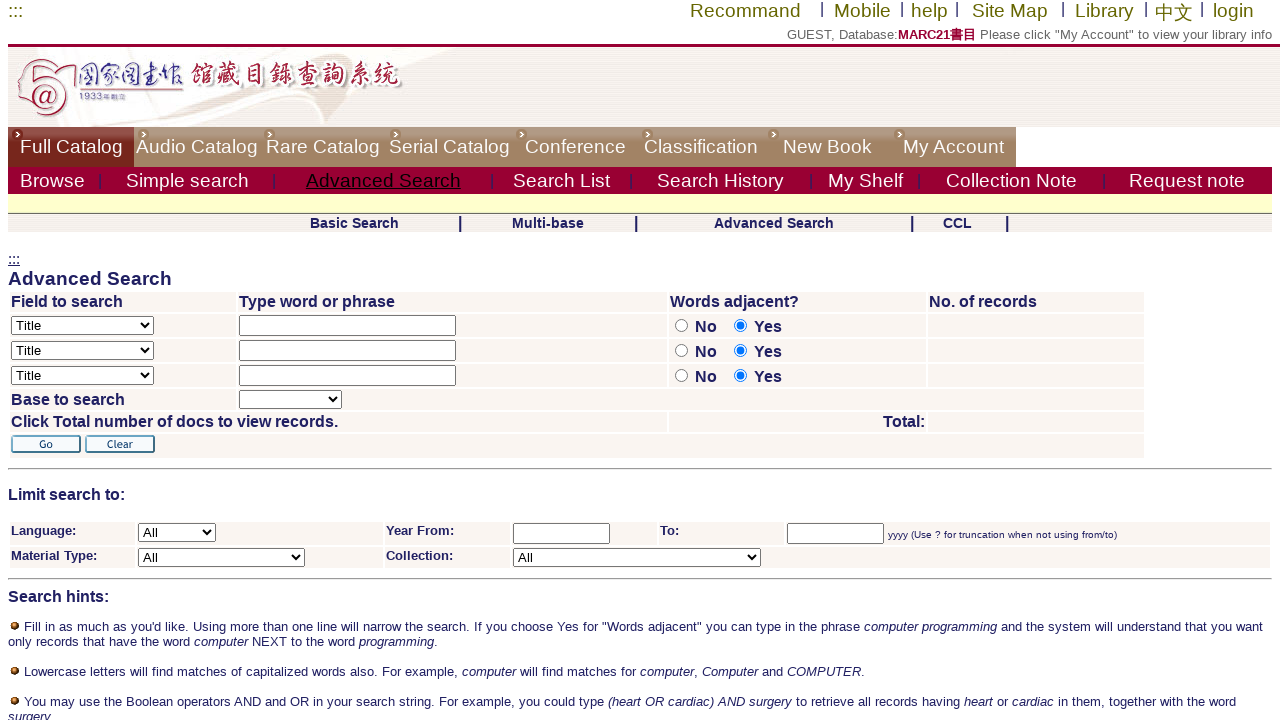

Advanced search page loaded and dropdown visible
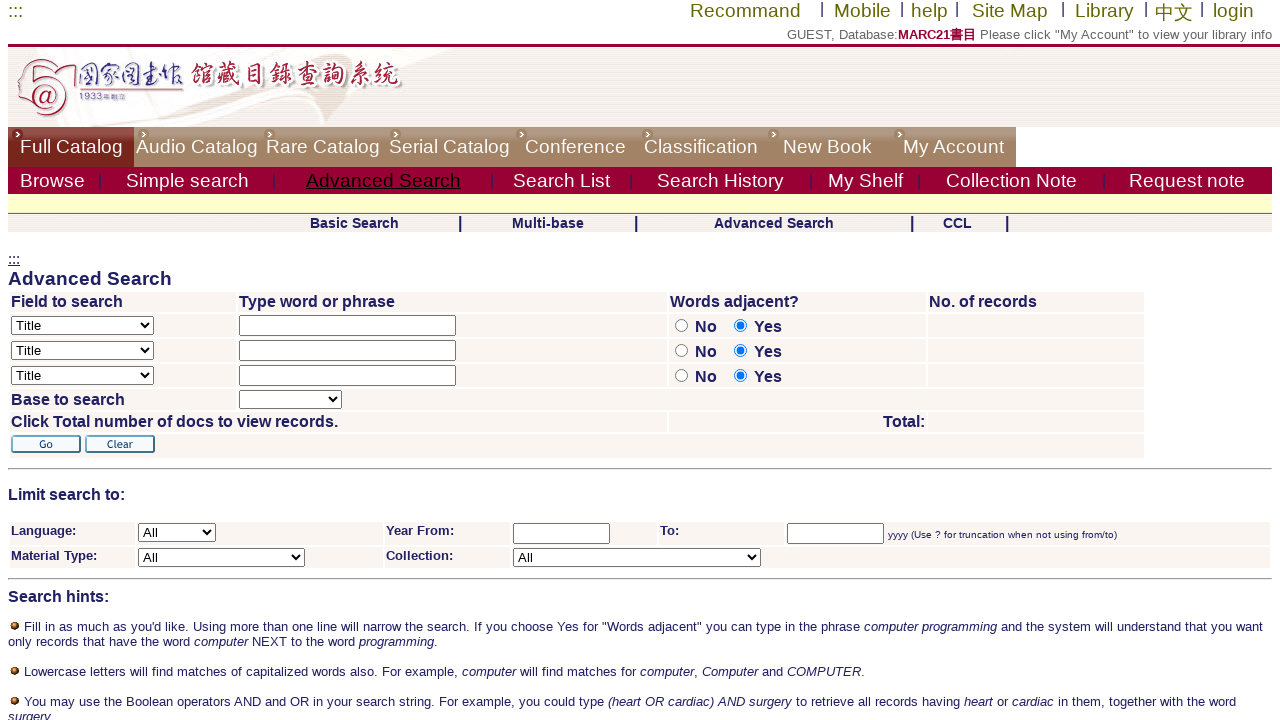

Selected 'Subject' (WSU) from search type dropdown on select[name='find_code']
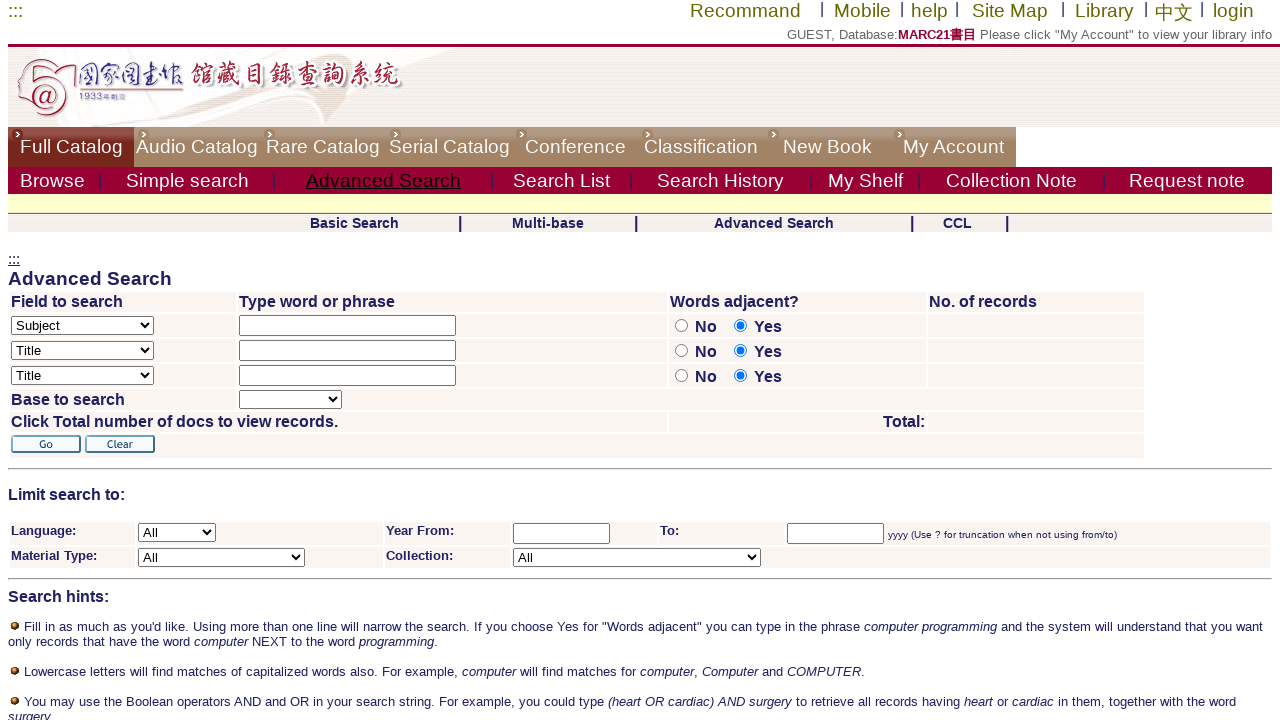

Entered subject search term '林業' (Forestry) on input[name='request']
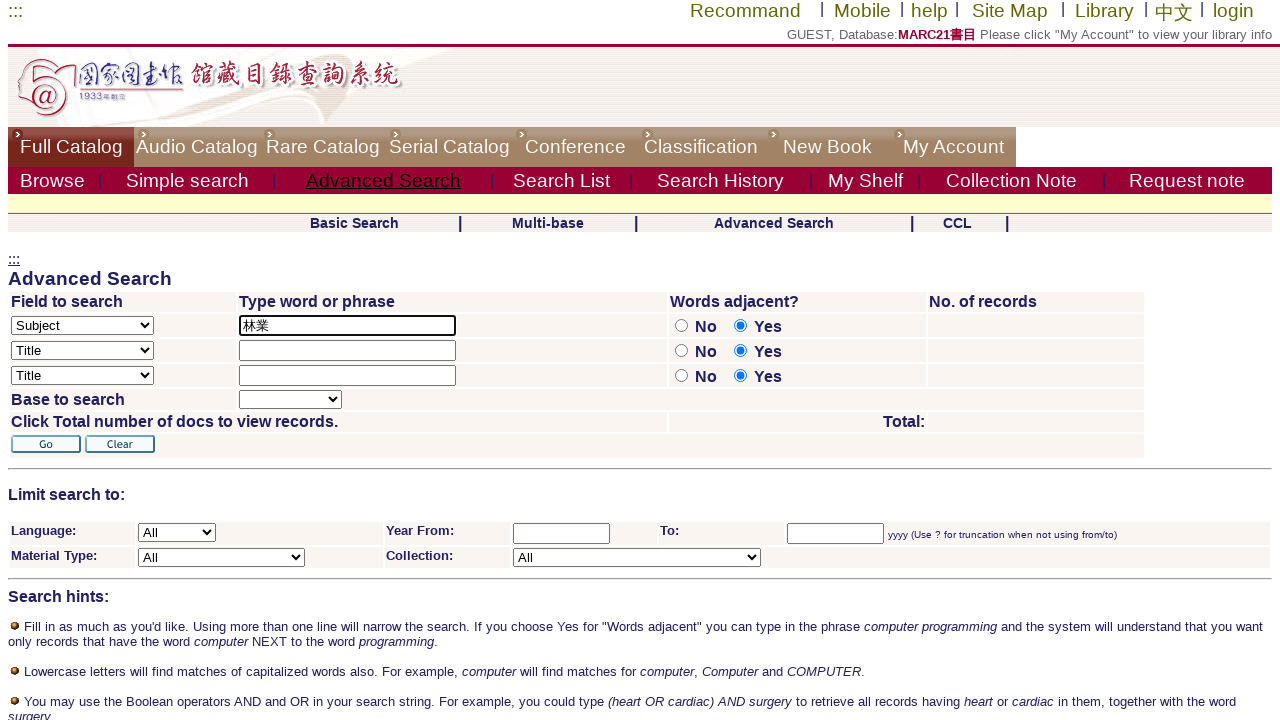

Selected 'N' radio button for non-adjacent search option at (681, 325) on input[name='adjacent1'][value='N']
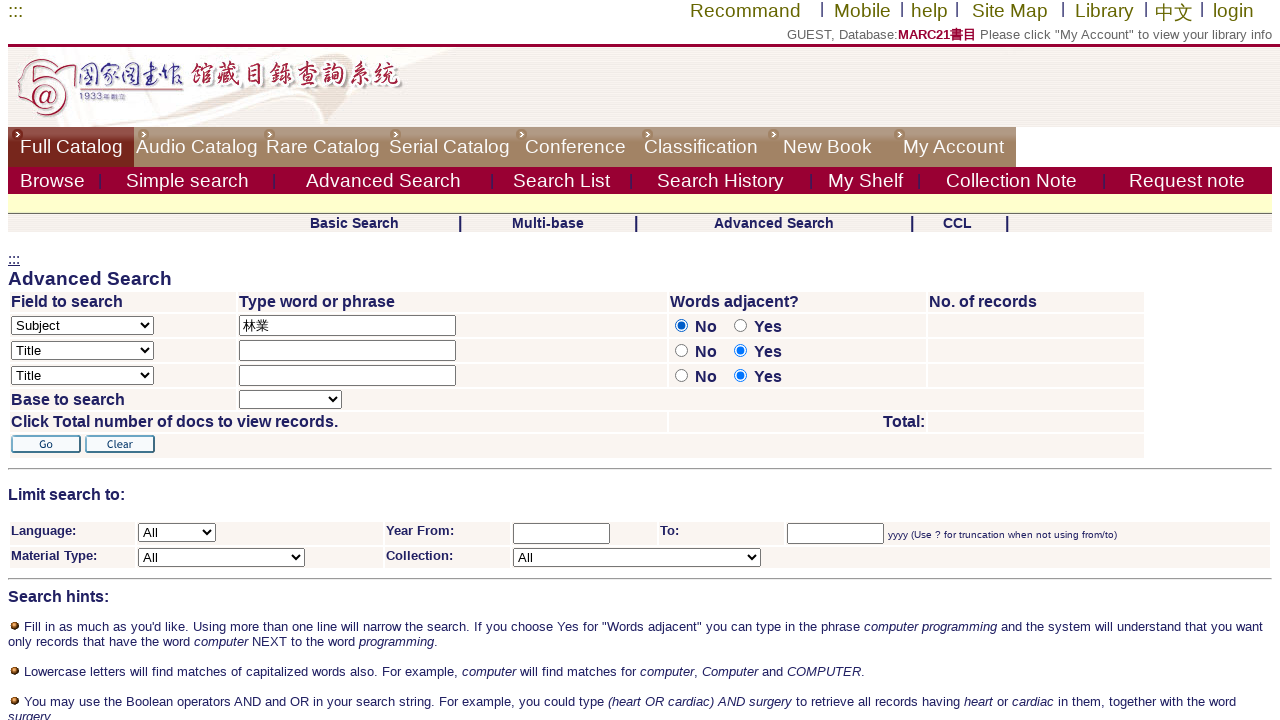

Selected Chinese (CHI) language filter on select[name='filter_request_1']
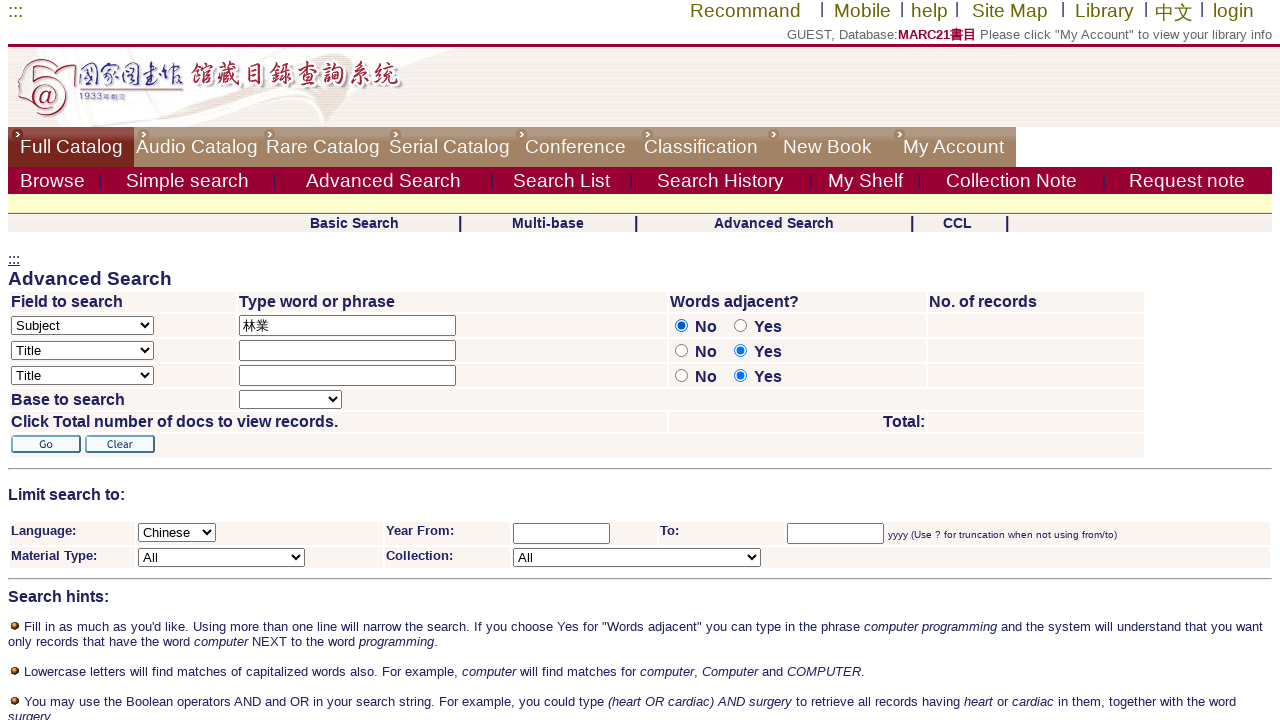

Entered start year filter: 1950 on input[name='filter_request_2']
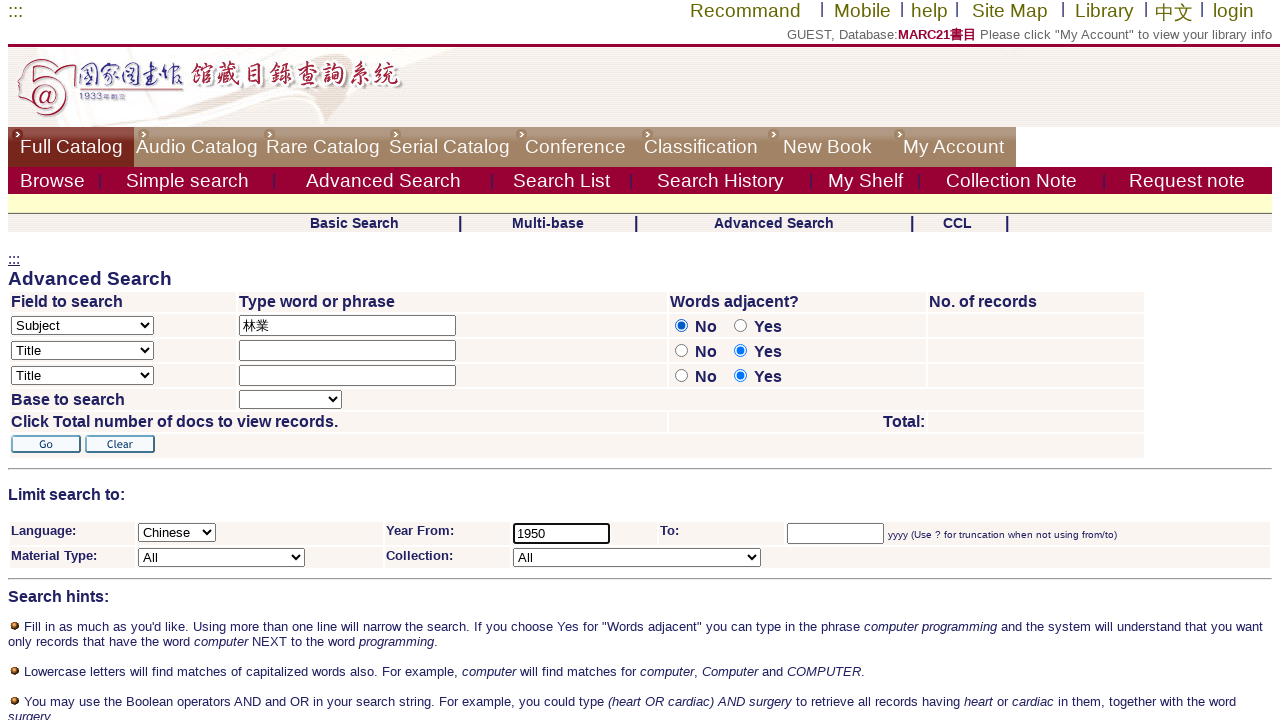

Entered end year filter: 1970 on input[name='filter_request_3']
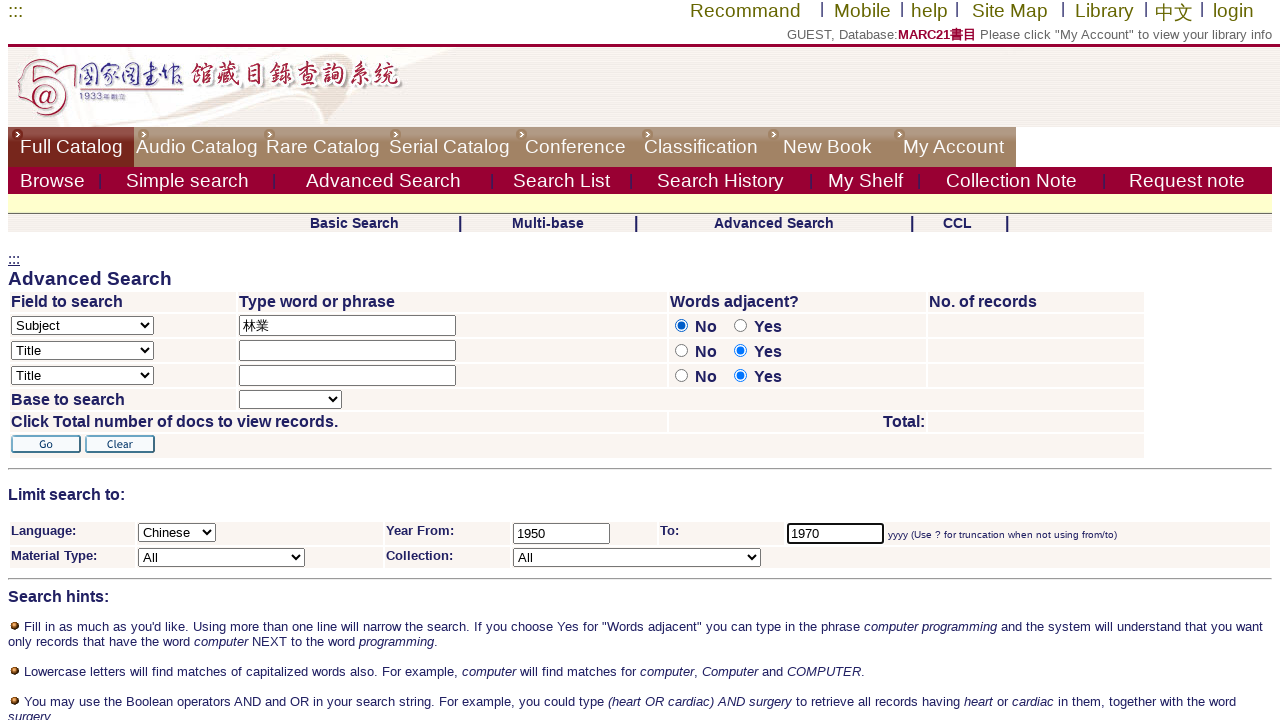

Selected 'Book' (BK) material type filter on select[name='filter_request_4']
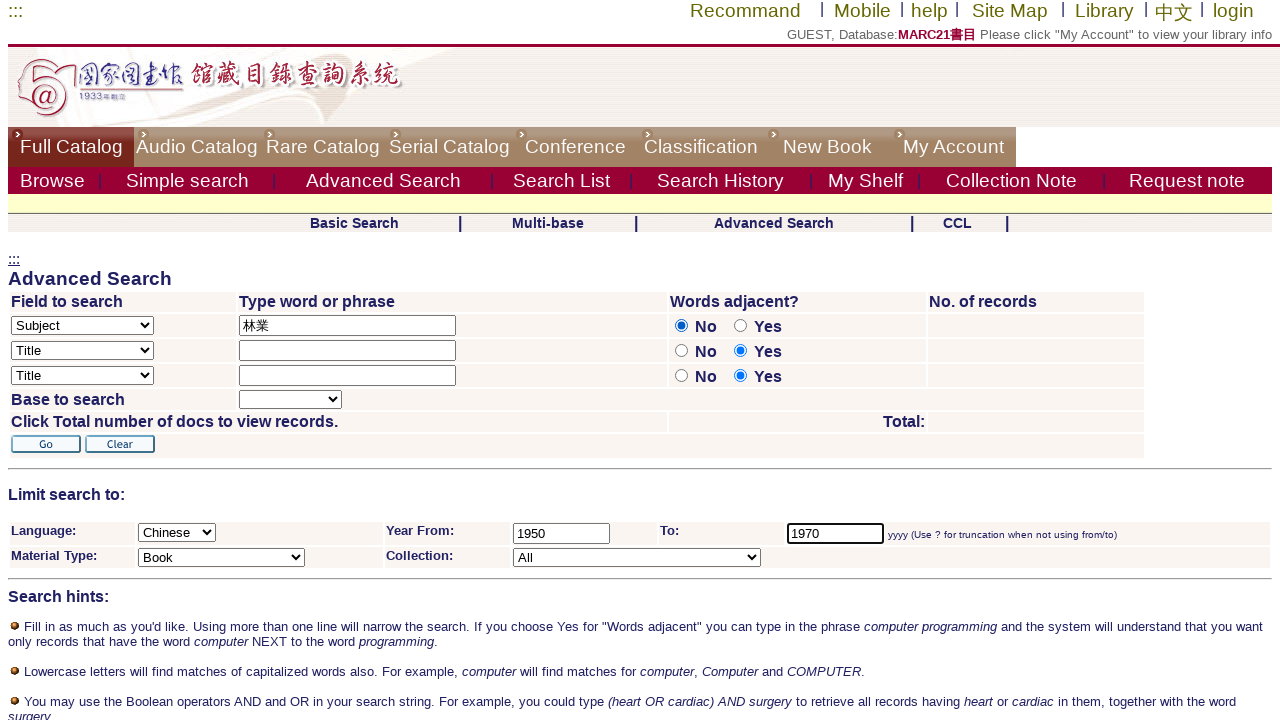

Clicked Go button to submit advanced search with all filters at (46, 444) on input[type='image'][alt=' Go ']
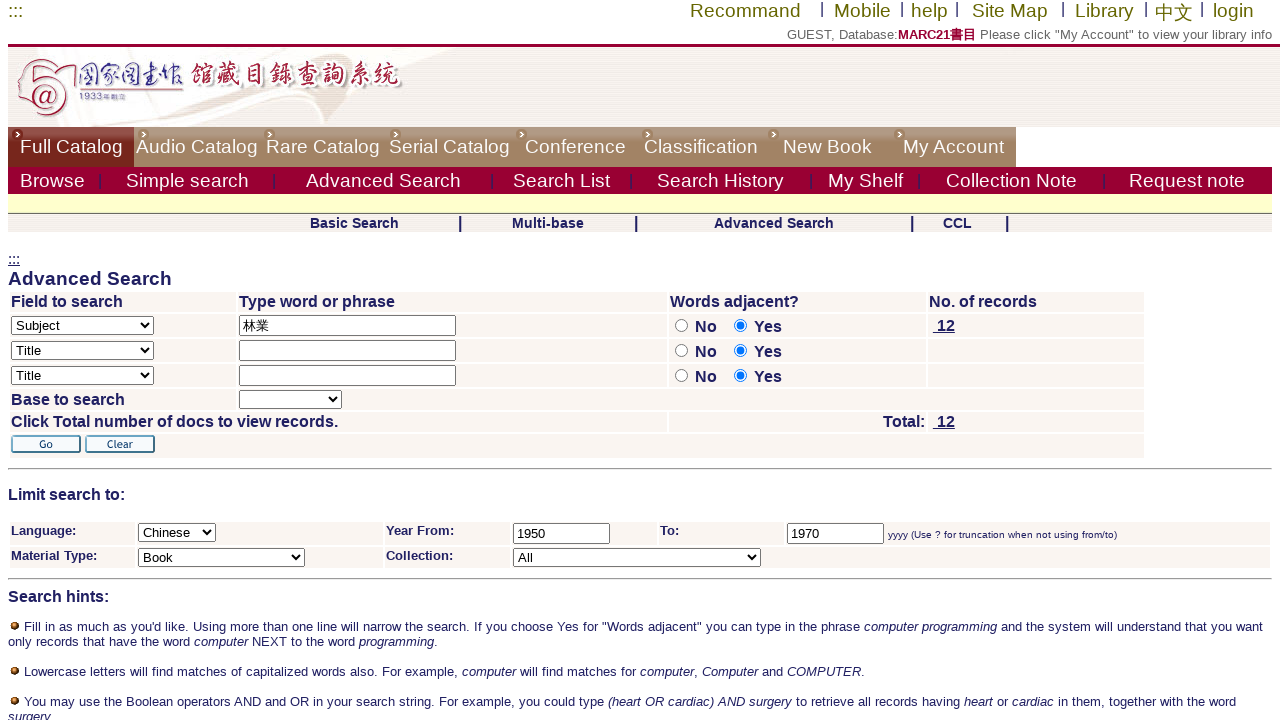

Search results page loaded successfully
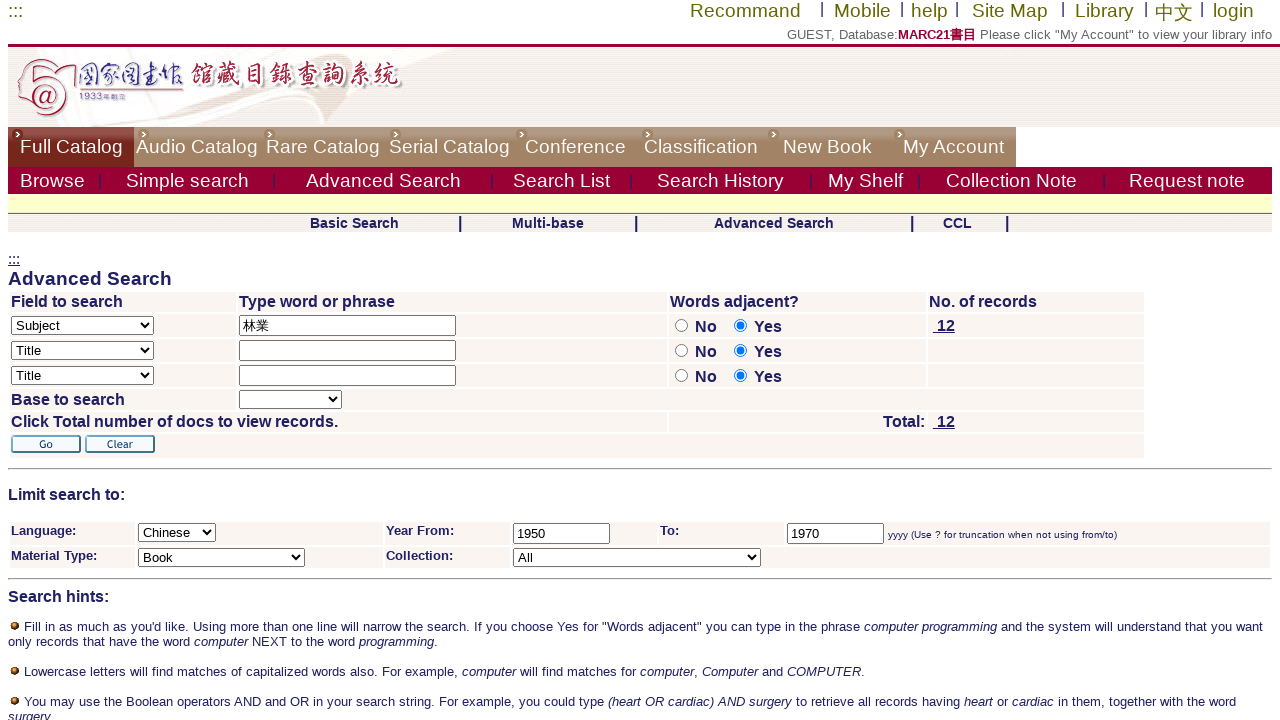

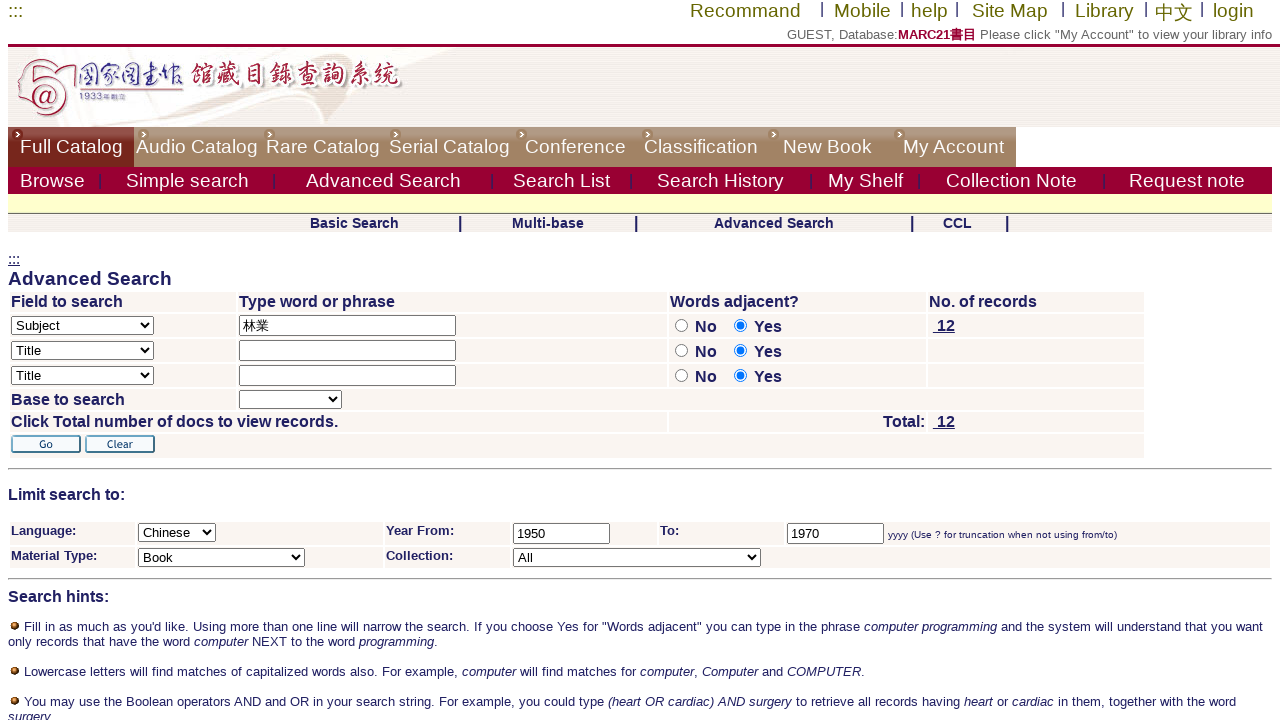